Tests JavaScript Confirm dialog by clicking the JS Confirm button, dismissing the dialog, and verifying the cancel result.

Starting URL: https://the-internet.herokuapp.com/javascript_alerts

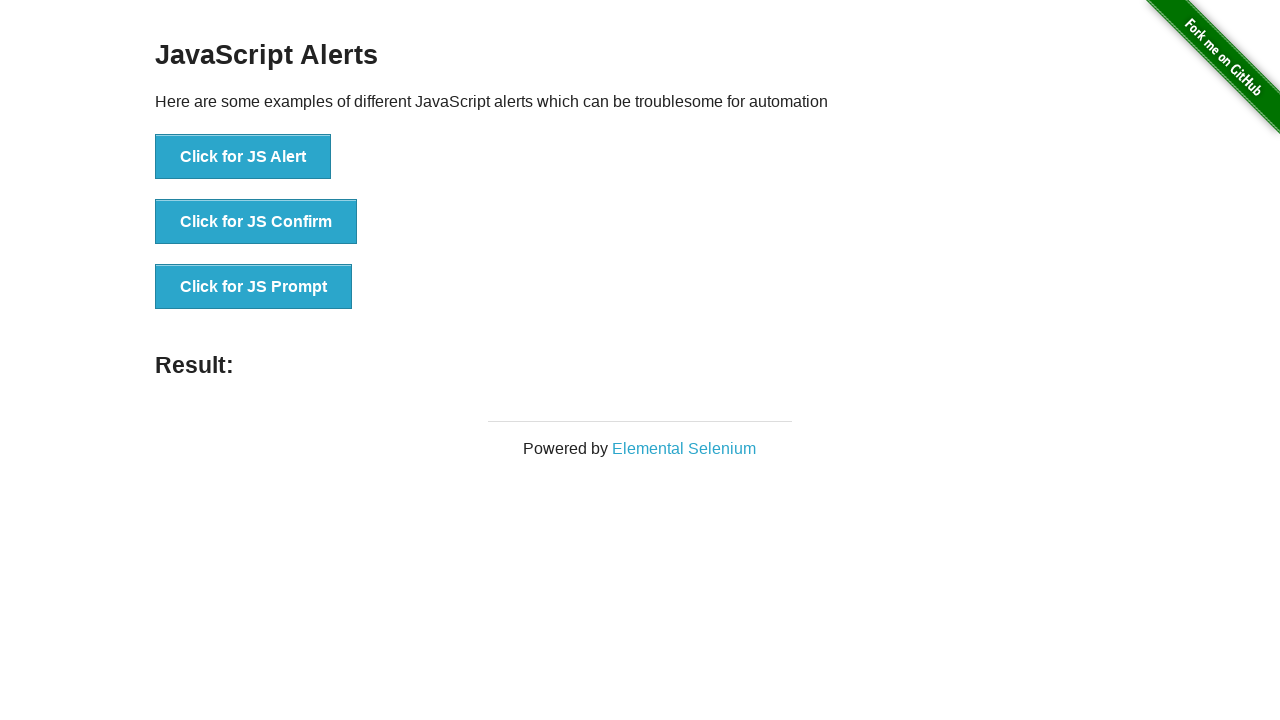

Set up dialog handler to dismiss the confirm dialog
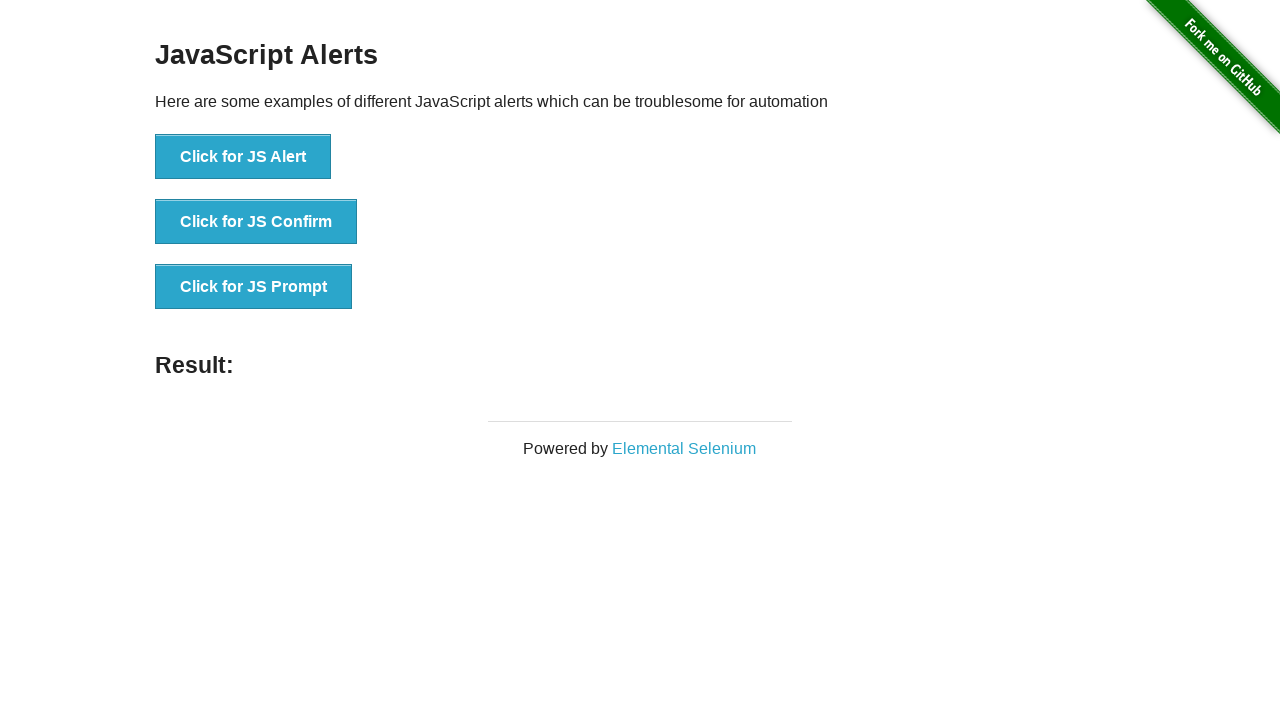

Clicked JS Confirm button to trigger JavaScript confirm dialog at (256, 222) on [onclick="jsConfirm()"]
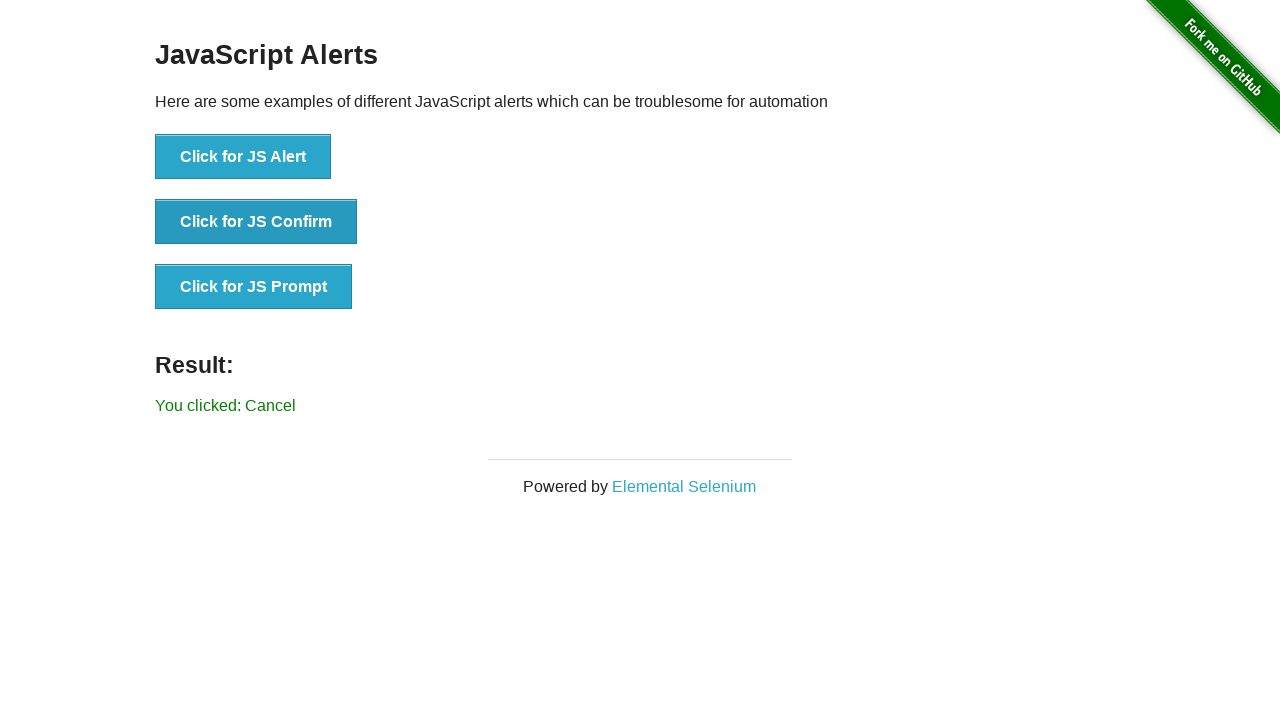

Result text element appeared on page
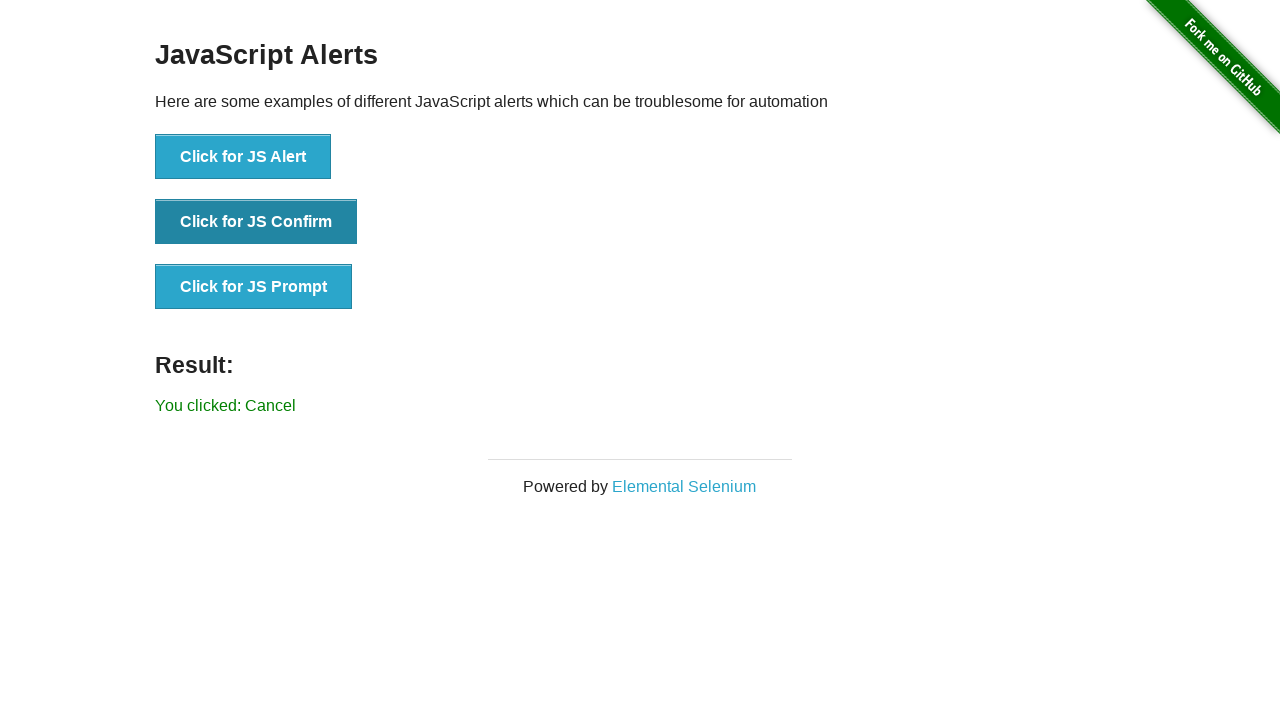

Retrieved result text: You clicked: Cancel
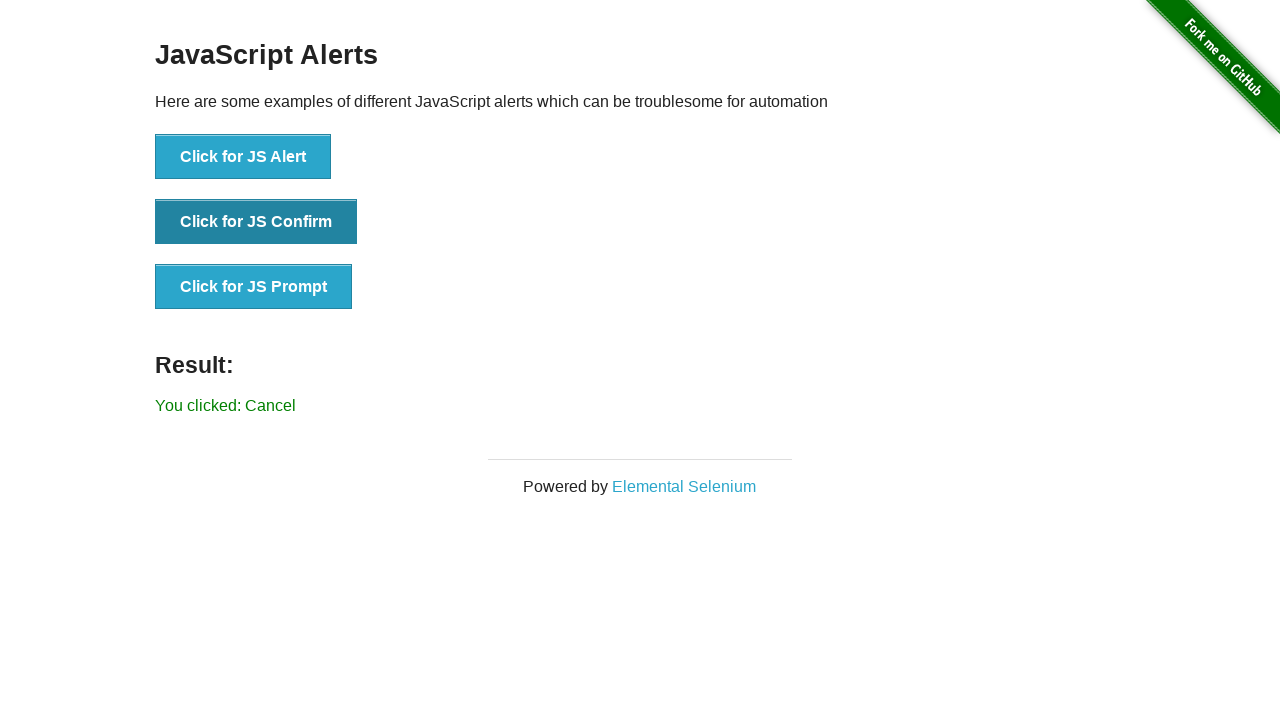

Verified that result text contains 'You clicked: Cancel'
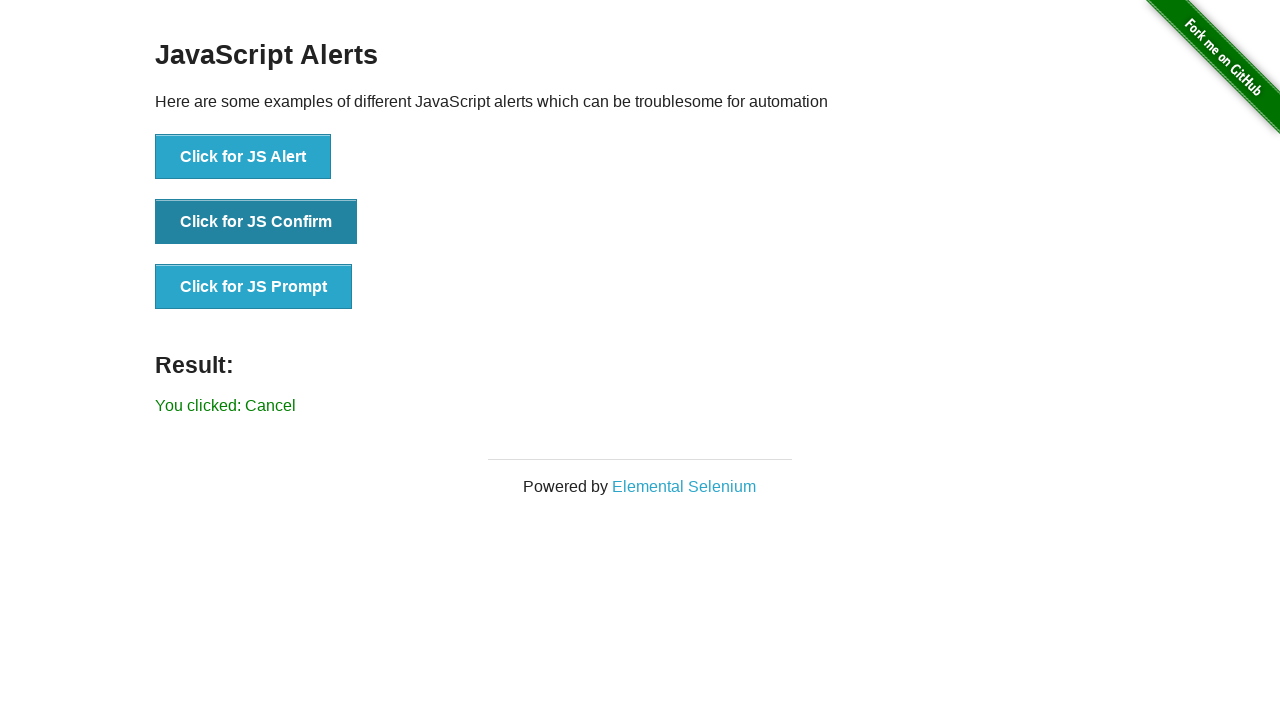

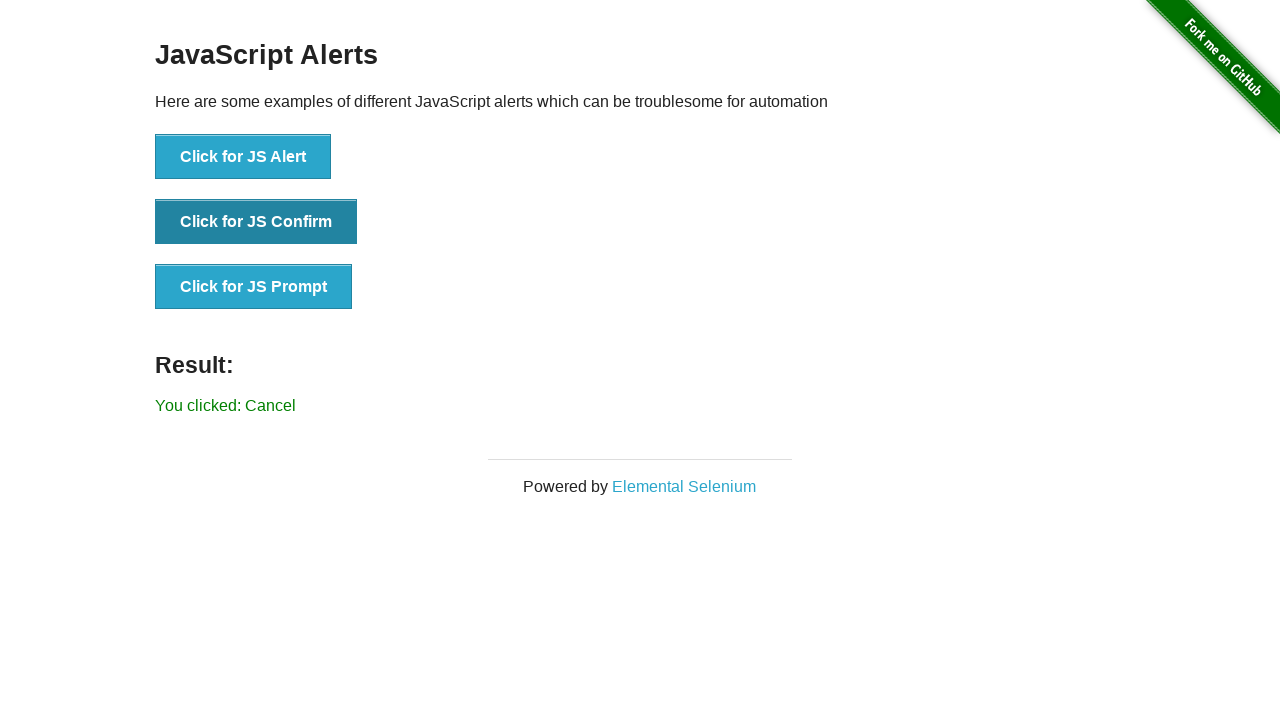